Tests multi-window/tab functionality by opening a new tab, navigating to a different page to extract a course name, then switching back to the original tab to fill that course name into a form field.

Starting URL: https://rahulshettyacademy.com/angularpractice/

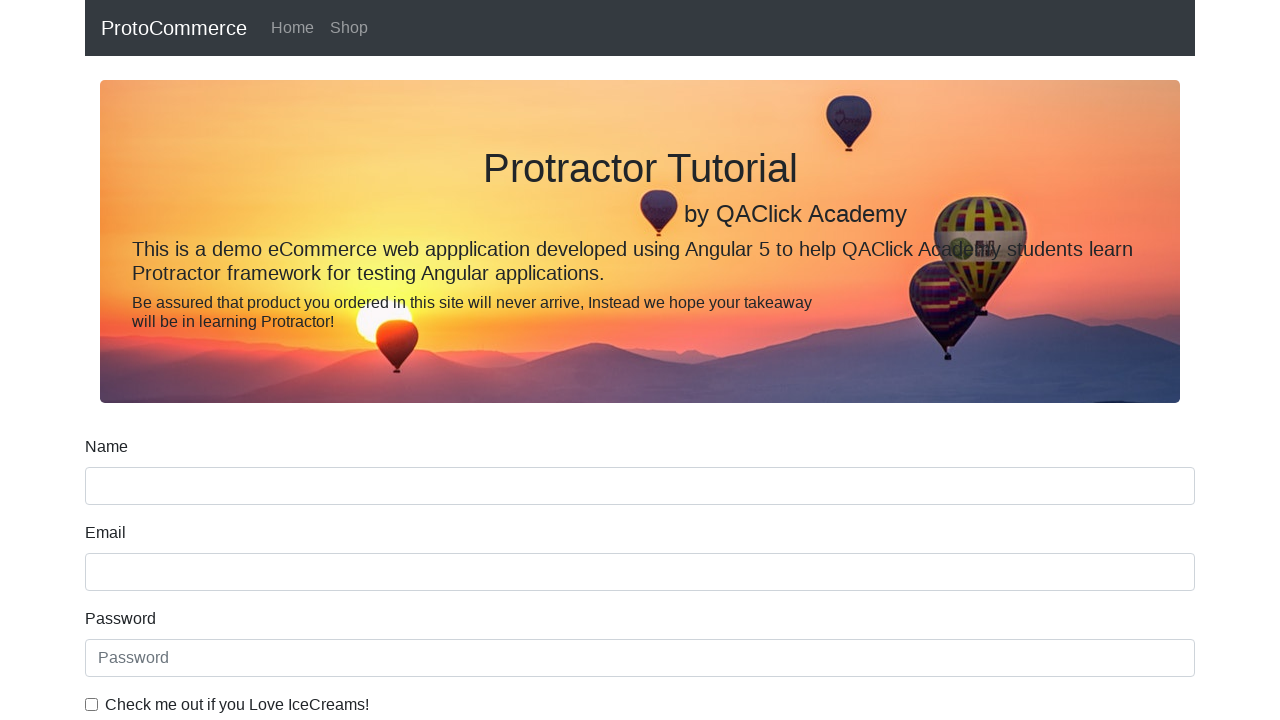

Opened a new tab/page
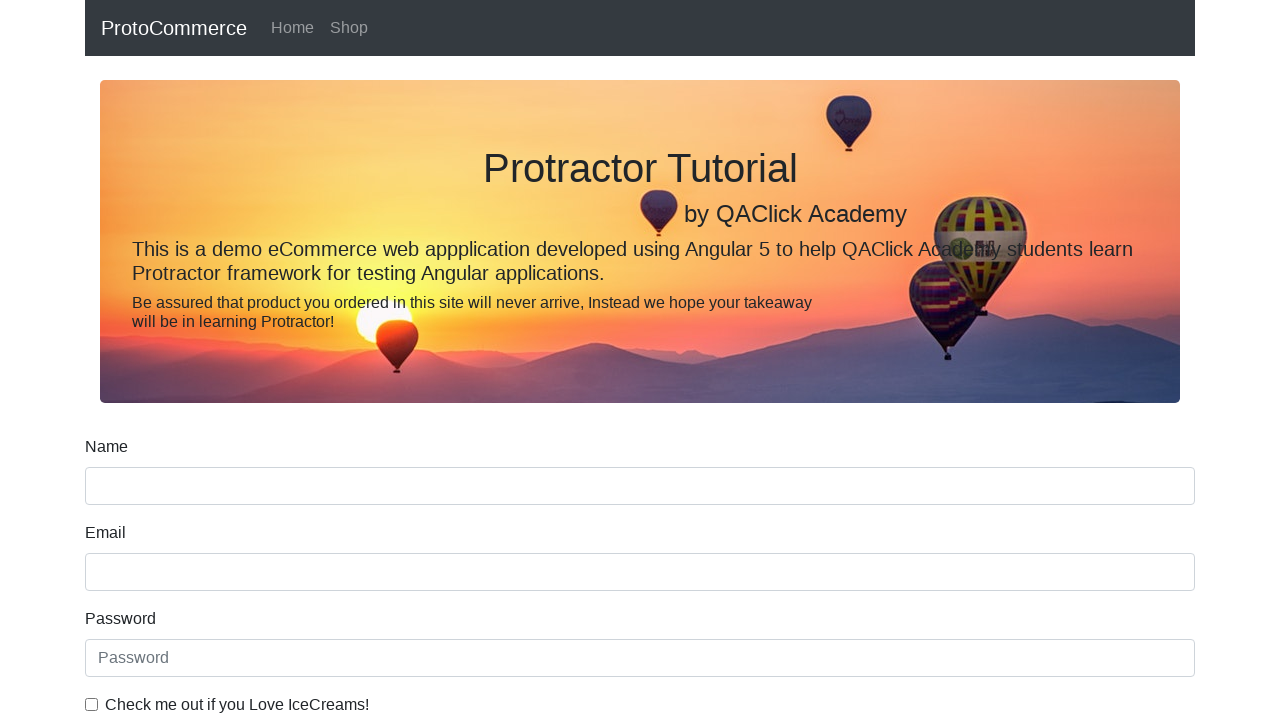

Navigated to https://rahulshettyacademy.com/ in new tab
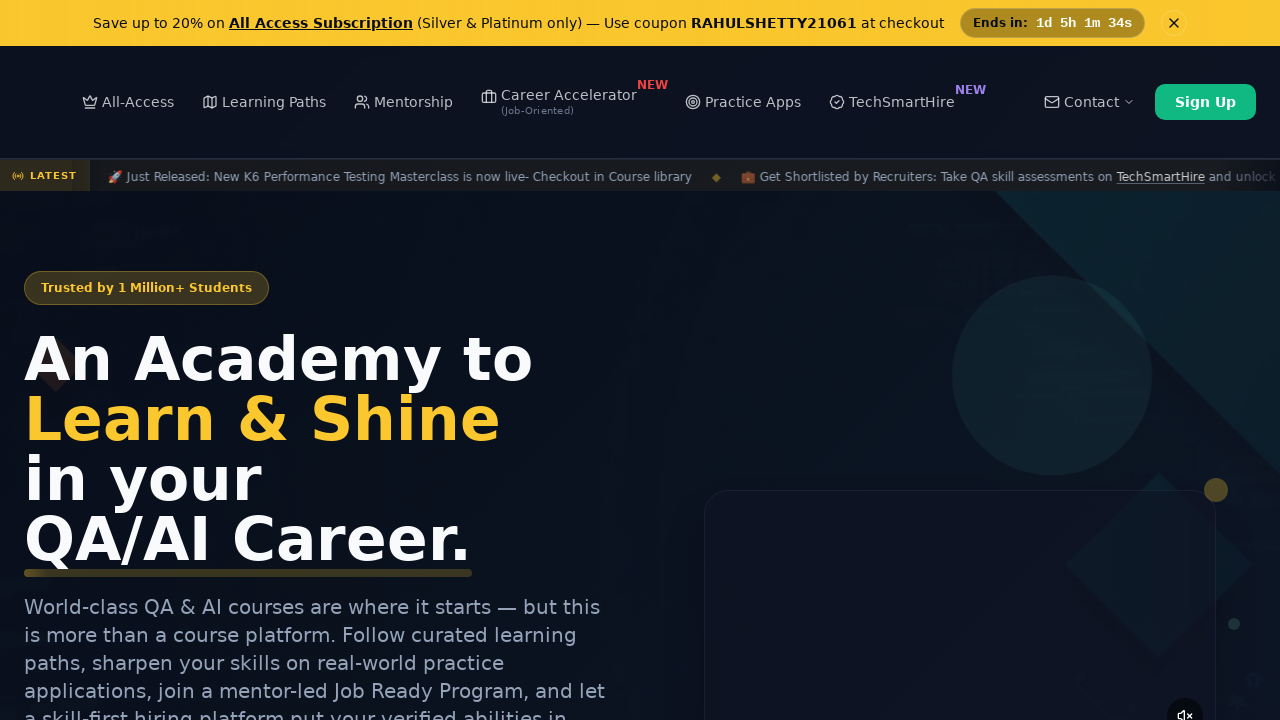

Course links loaded on the courses page
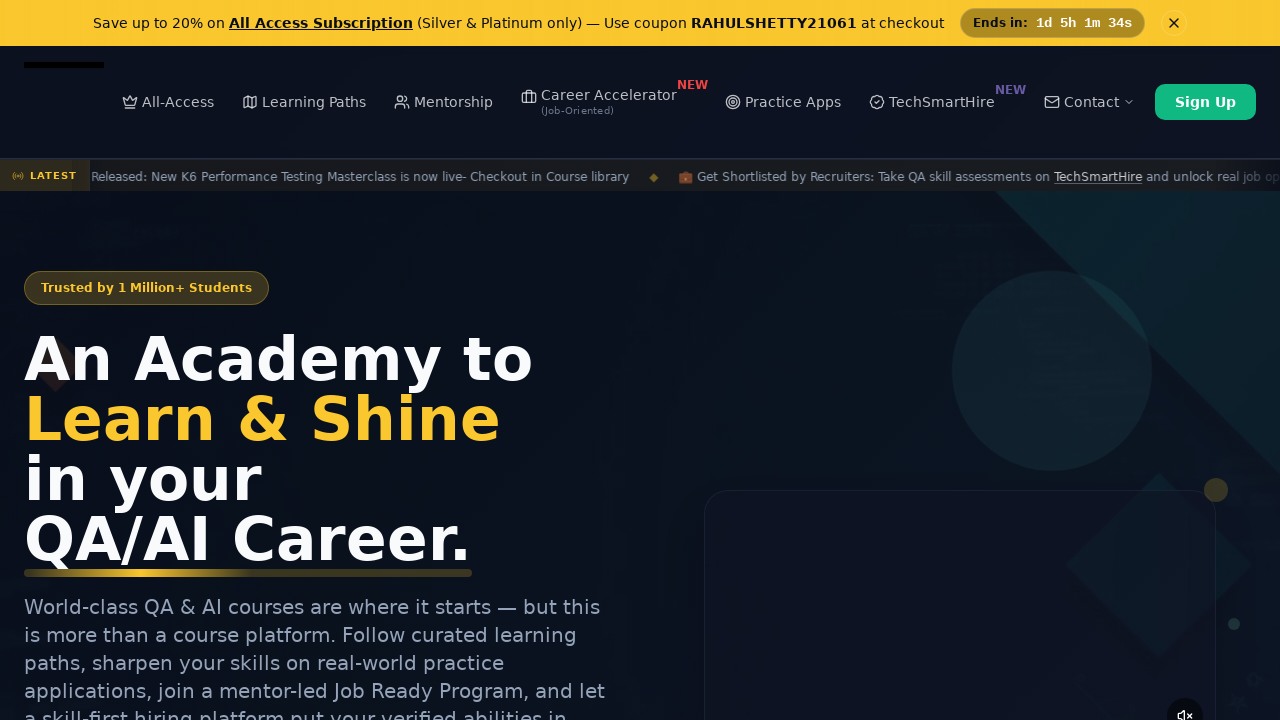

Located course elements on page
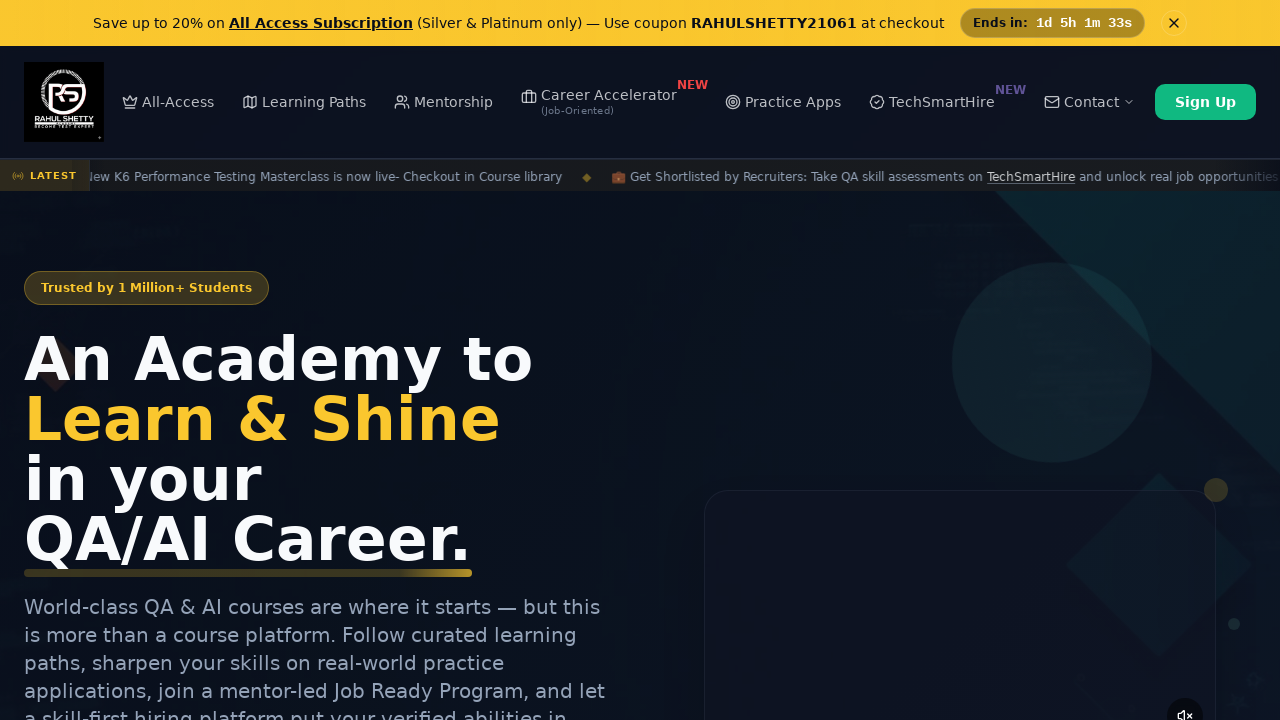

Extracted course name: Playwright Testing
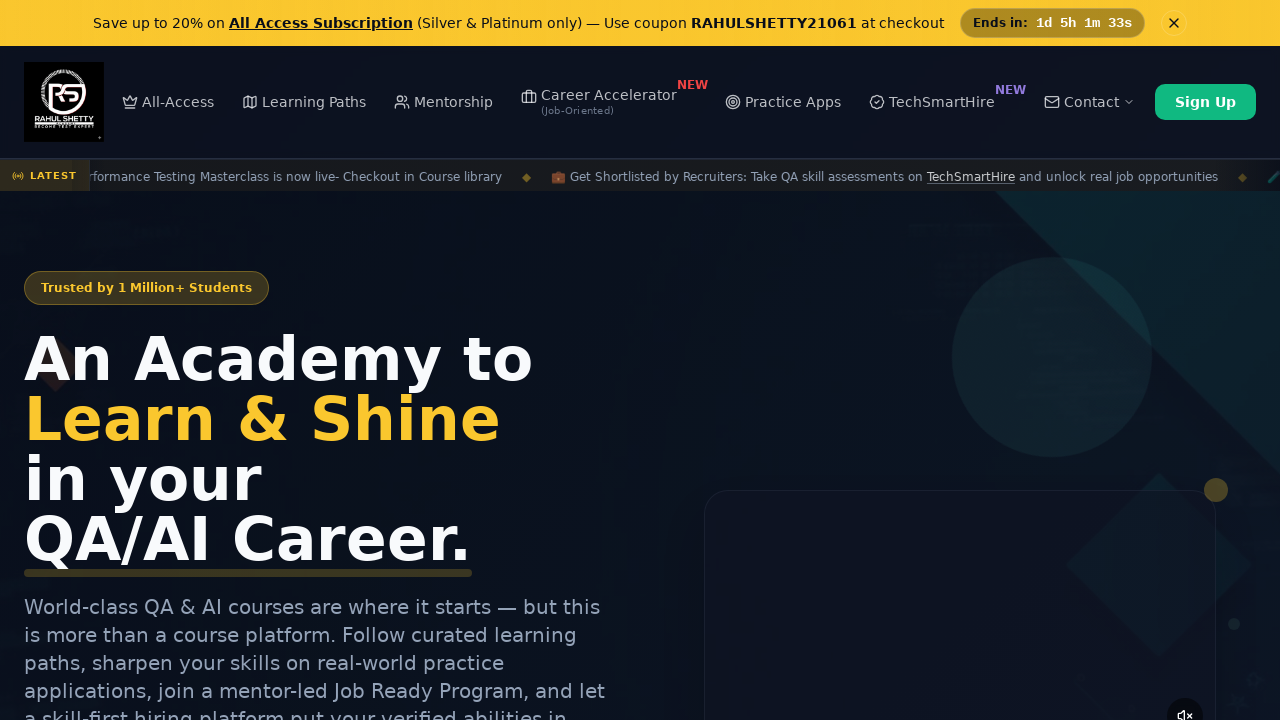

Switched back to original tab
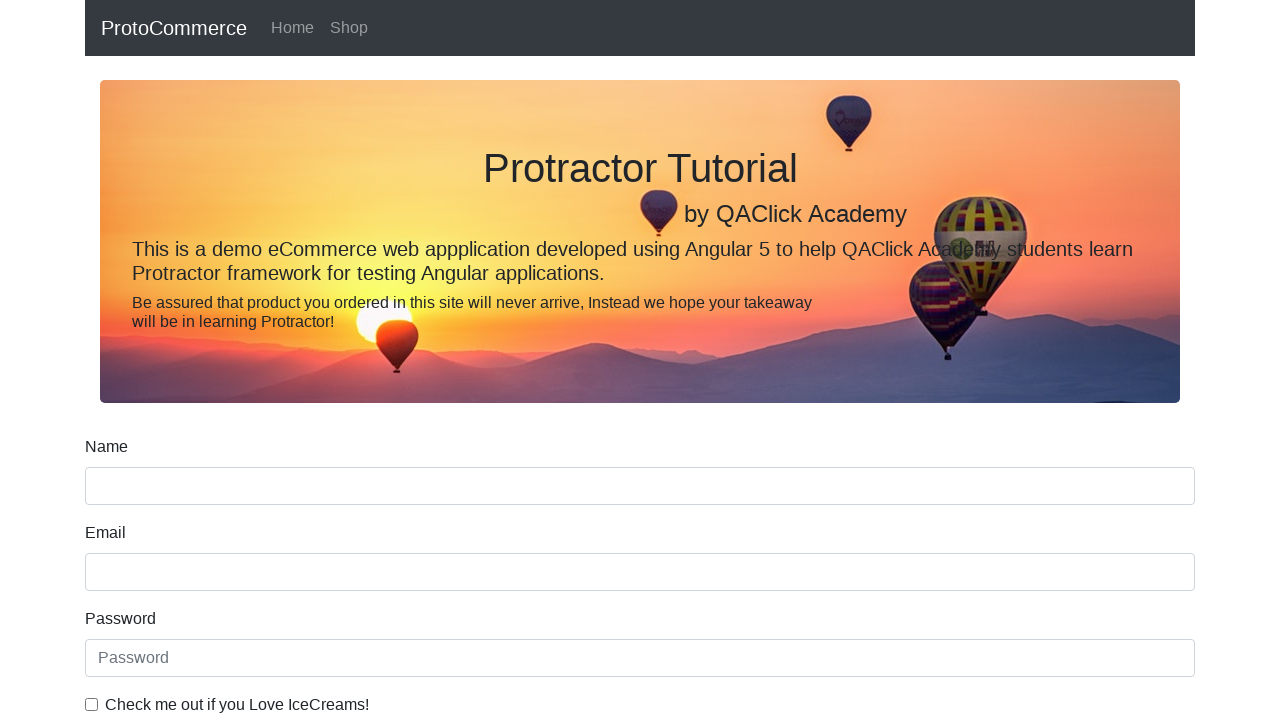

Filled name field with course name: Playwright Testing on [name='name']
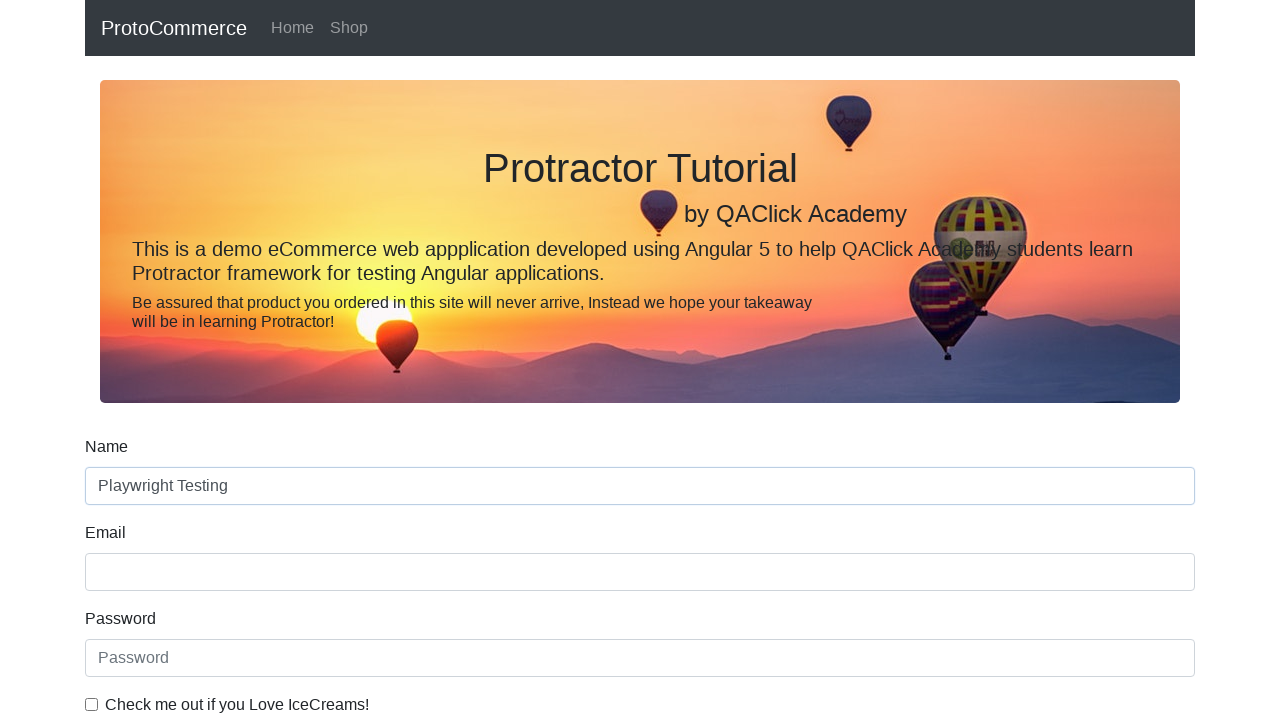

Closed the new tab
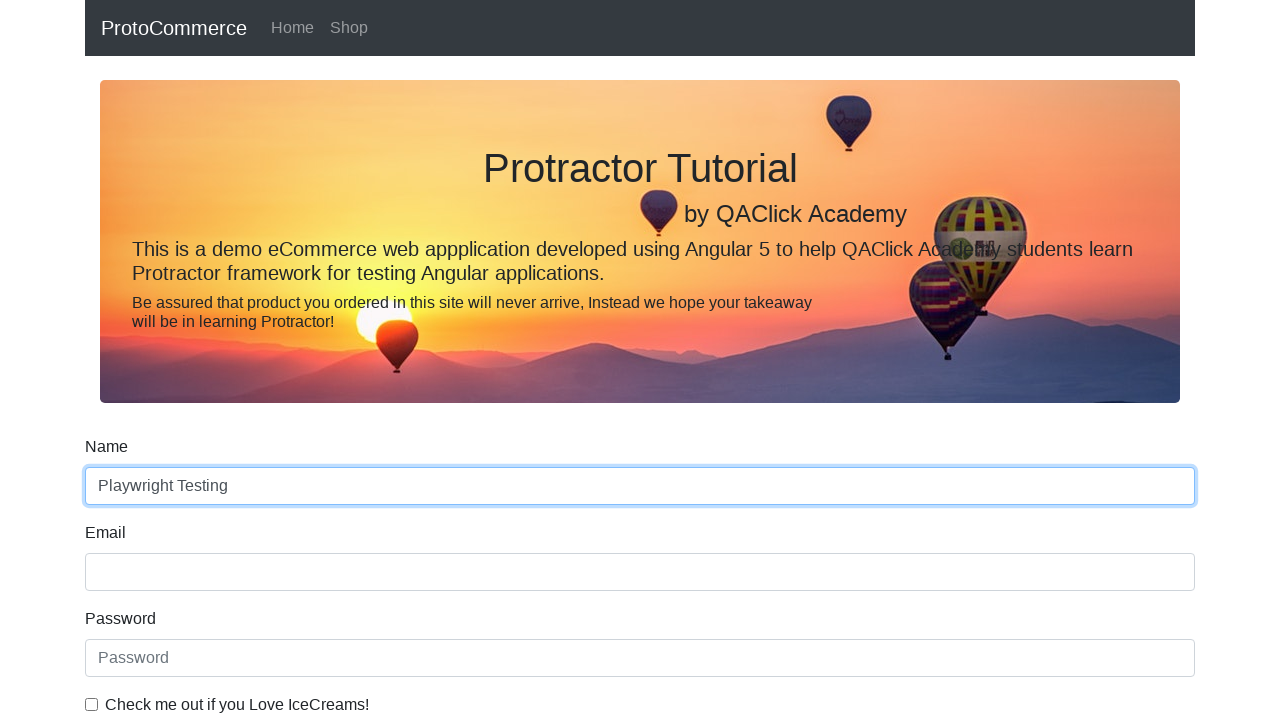

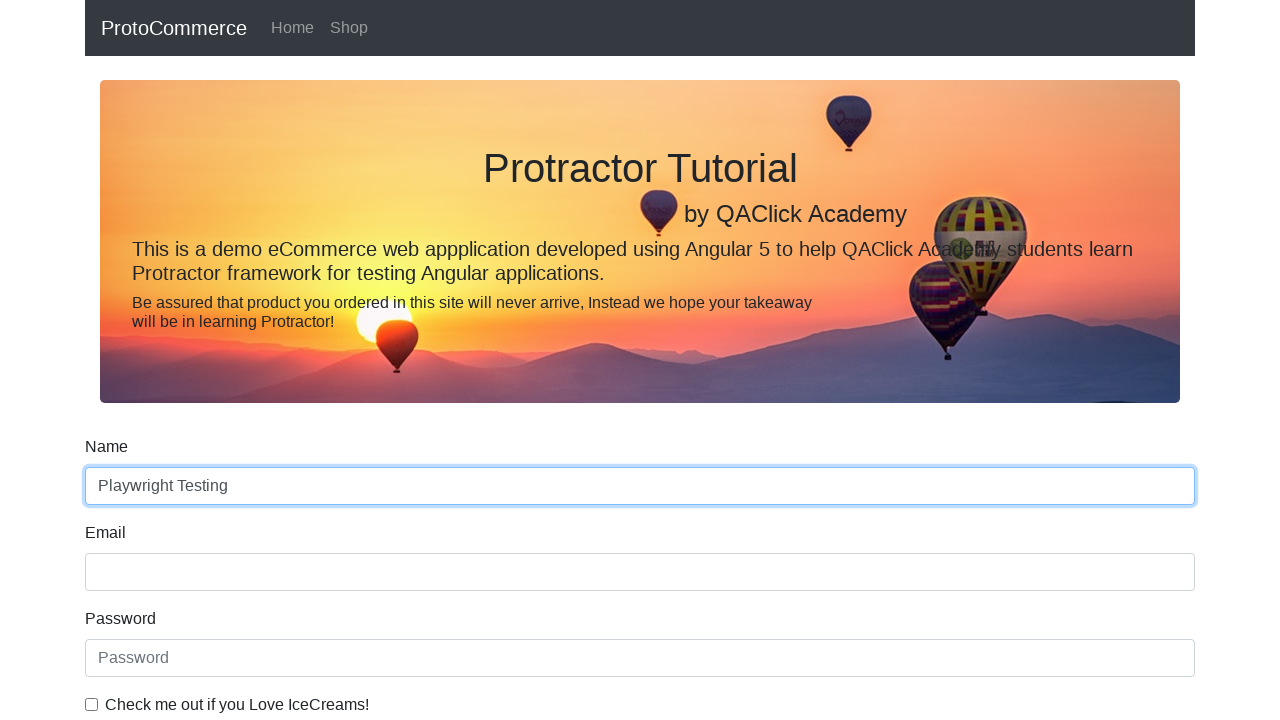